Tests alert handling functionality by entering a name in a text field, triggering an alert, and accepting it

Starting URL: https://www.rahulshettyacademy.com/AutomationPractice/

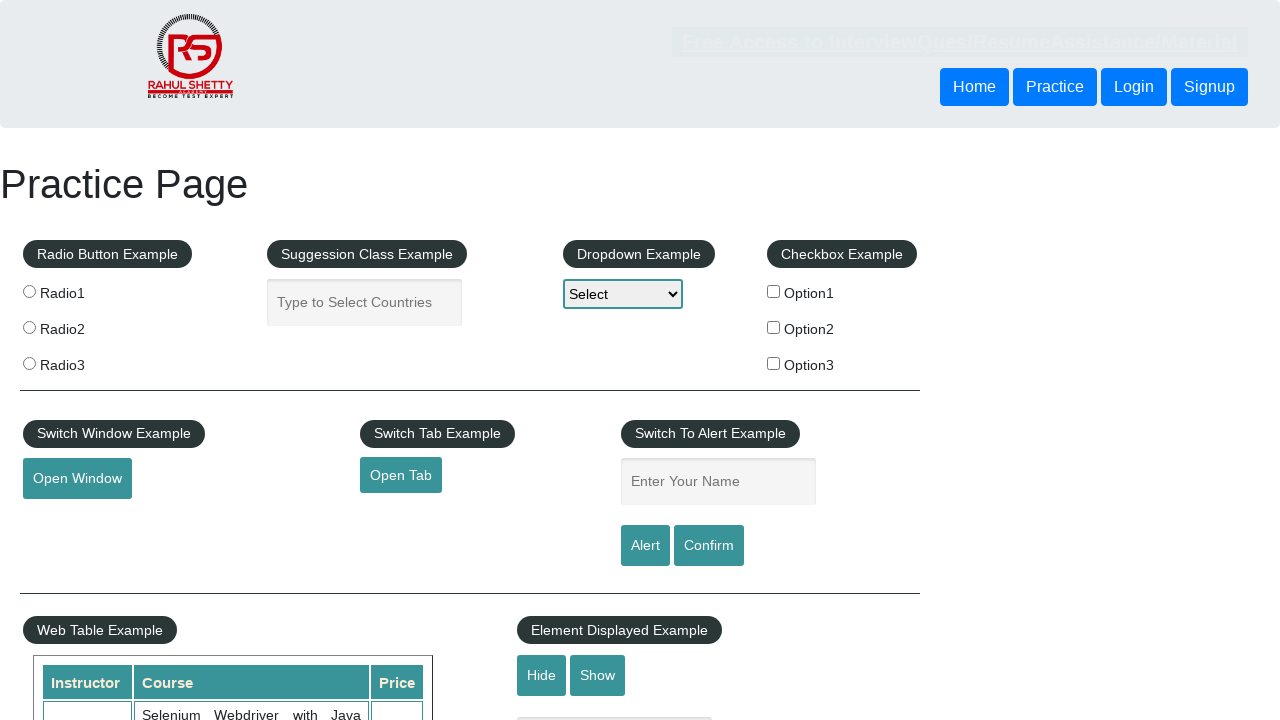

Entered 'Neha Singh' in the name text field on #name
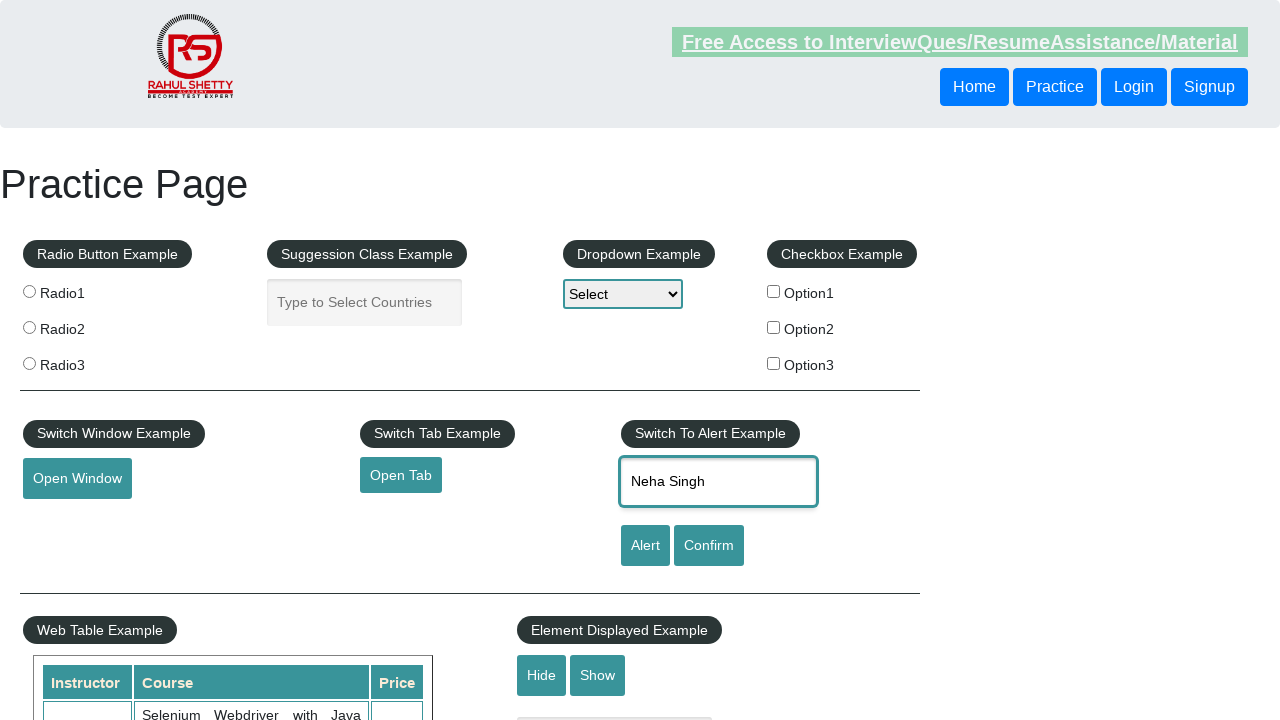

Clicked alert button to trigger alert dialog at (645, 546) on #alertbtn
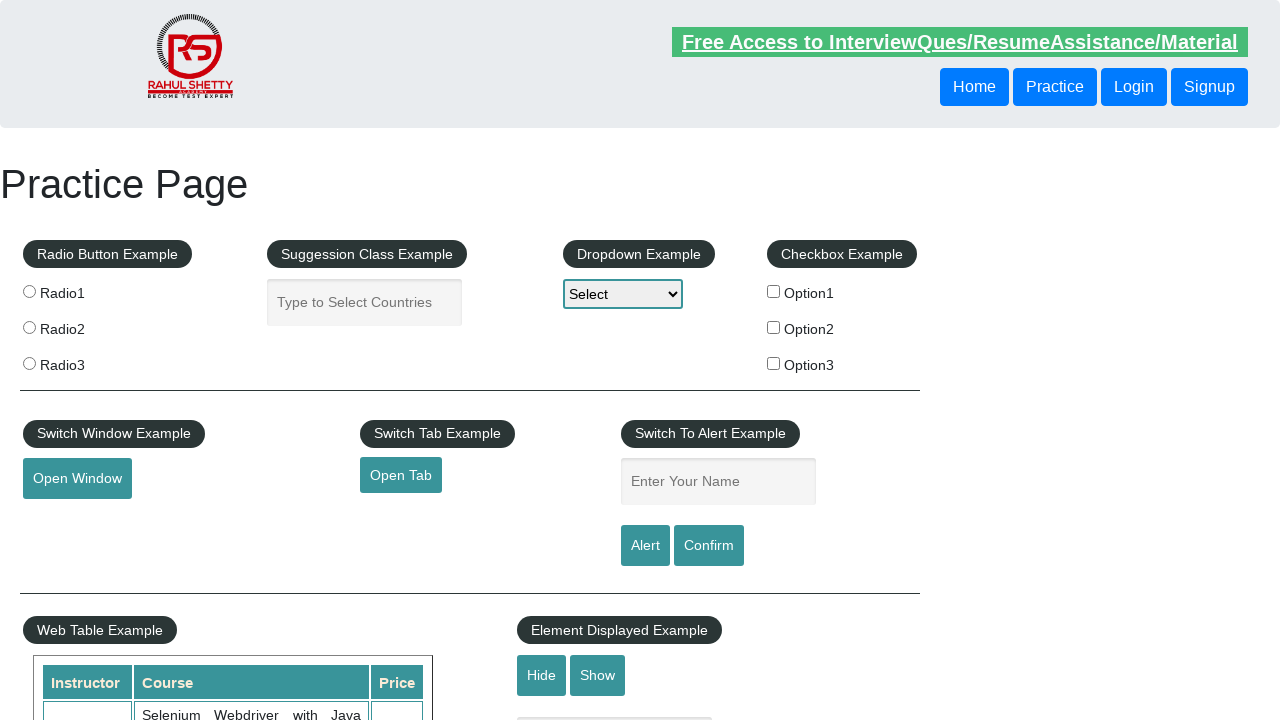

Set up dialog handler to accept alert
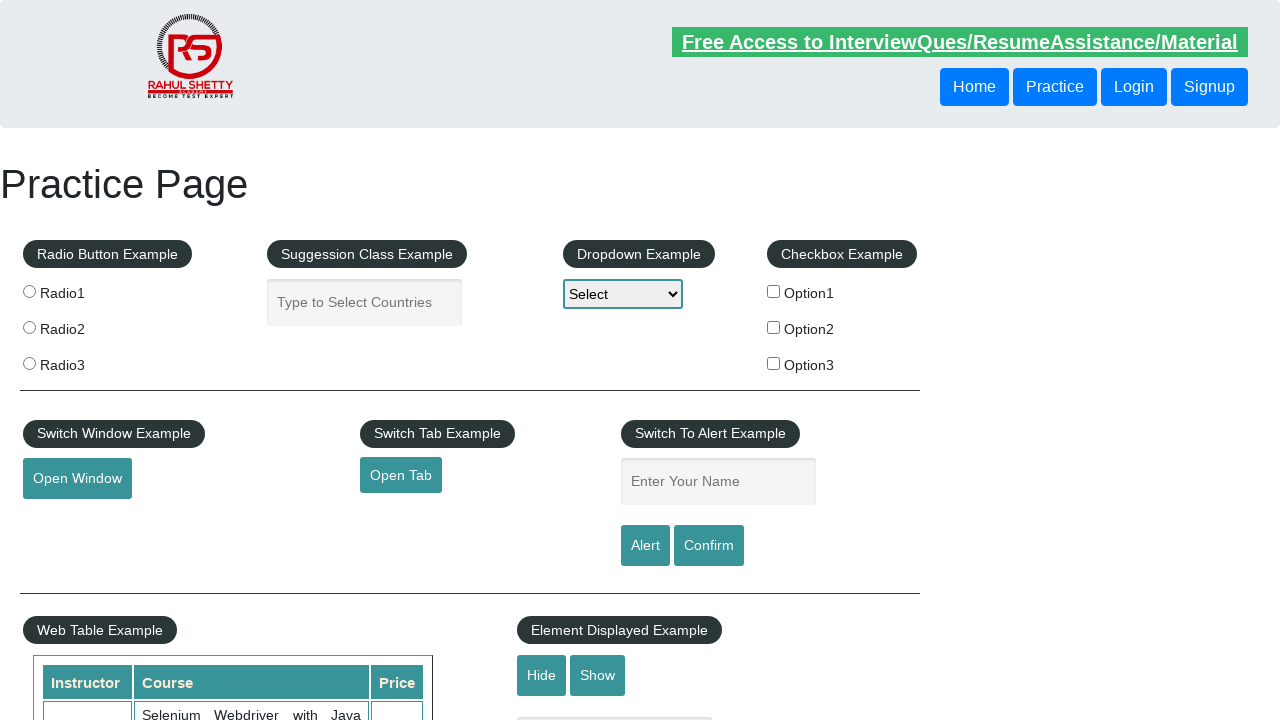

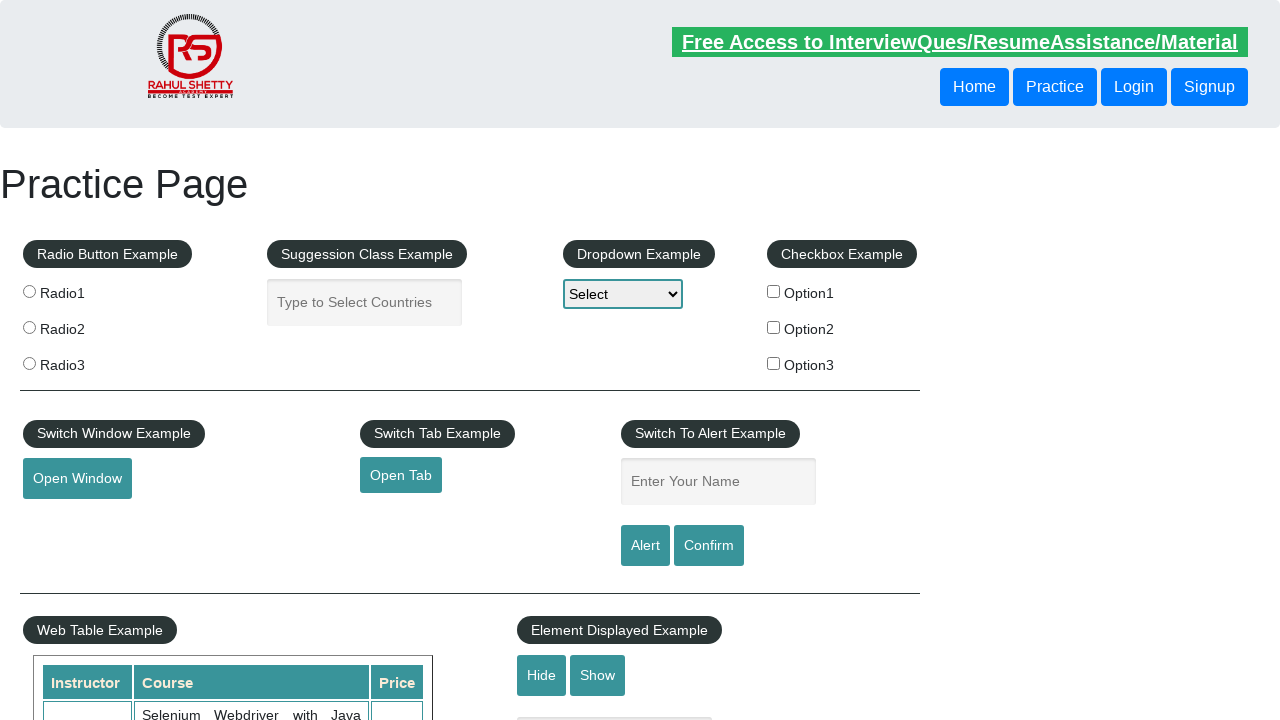